Solves a mathematical challenge by reading a number from the page, calculating a mathematical expression, and submitting the answer along with checkbox and radio button selections

Starting URL: http://suninjuly.github.io/math.html

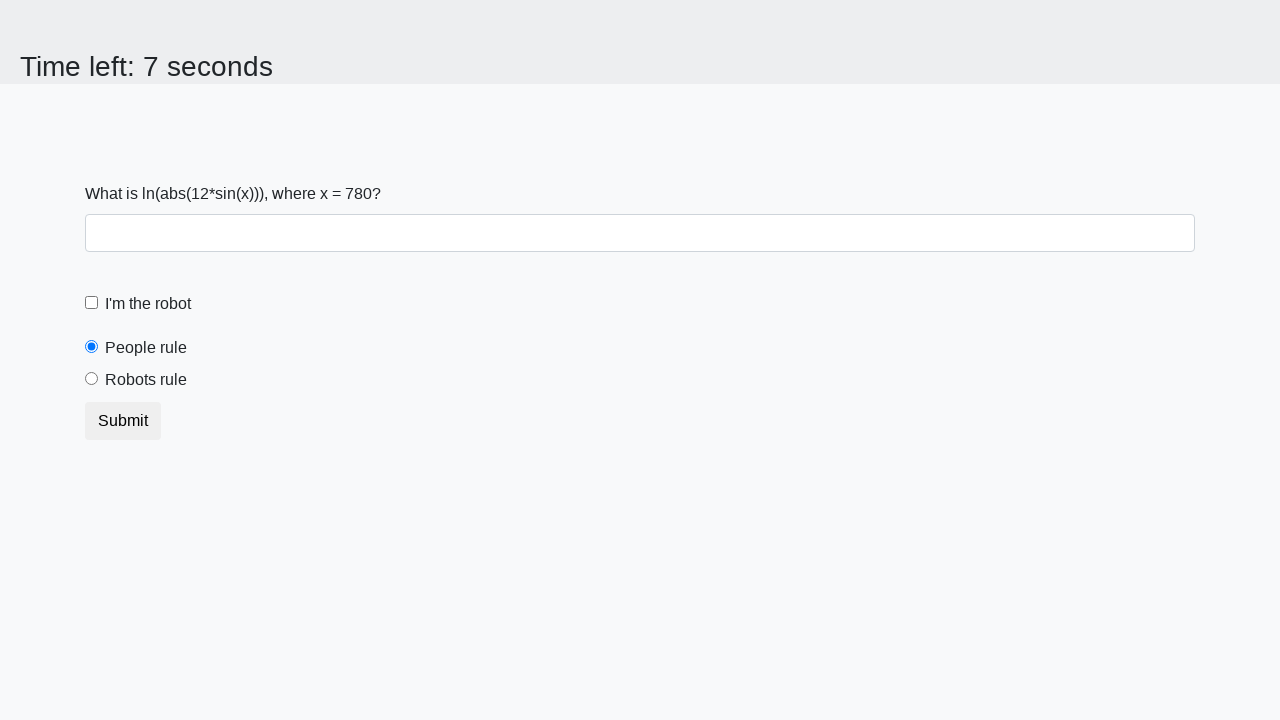

Retrieved number from page element with id 'input_value'
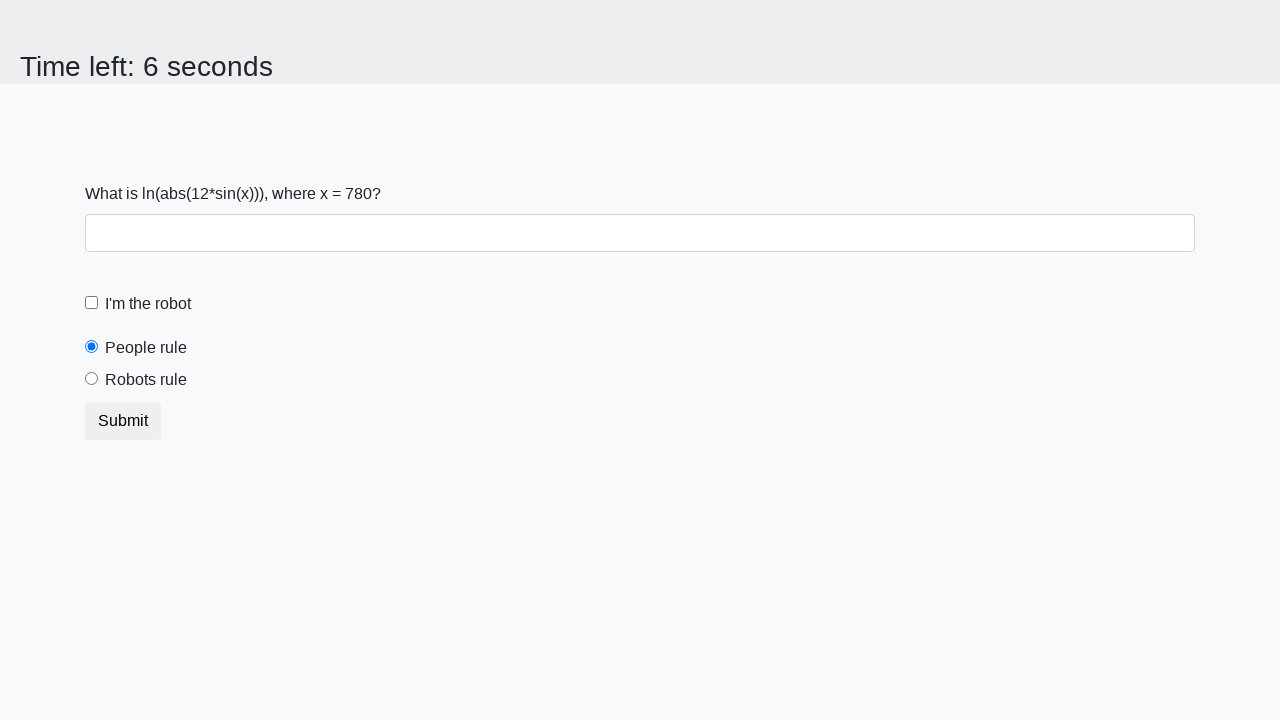

Calculated mathematical expression result: 2.2286313308010257
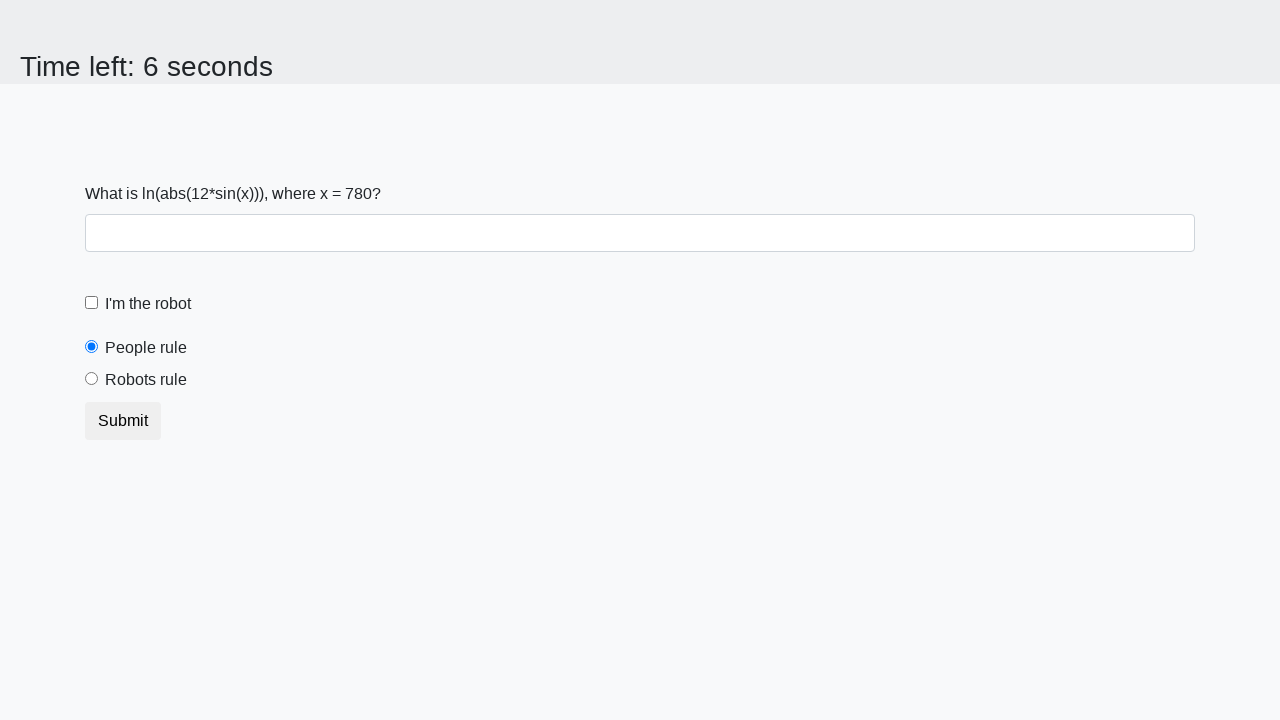

Filled answer field with calculated result on #answer
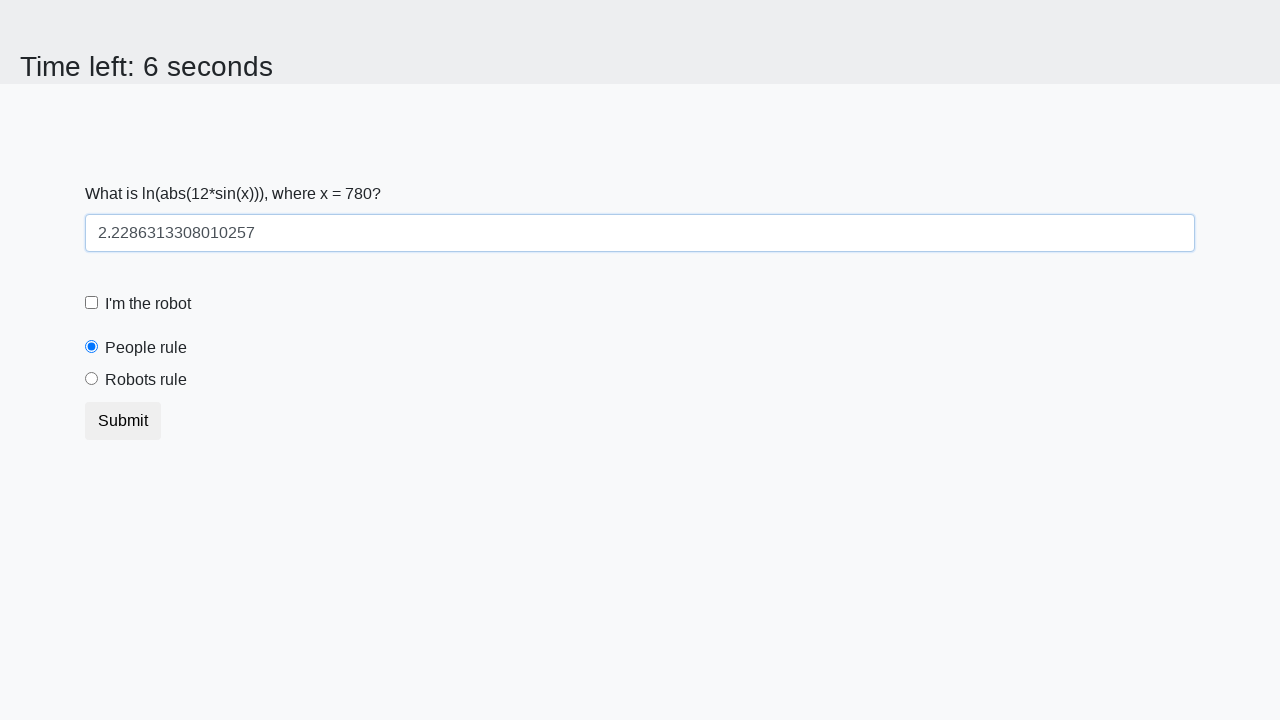

Clicked robot checkbox at (92, 303) on #robotCheckbox
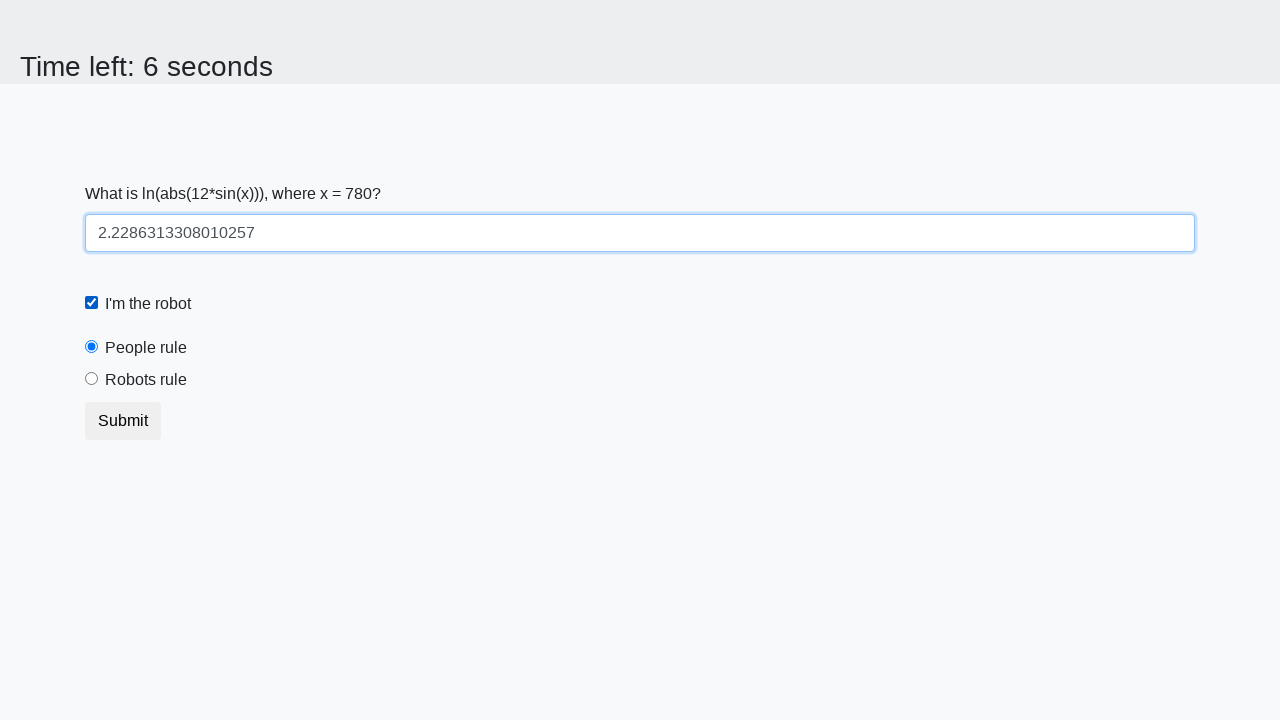

Selected 'robots rule' radio button at (92, 379) on #robotsRule
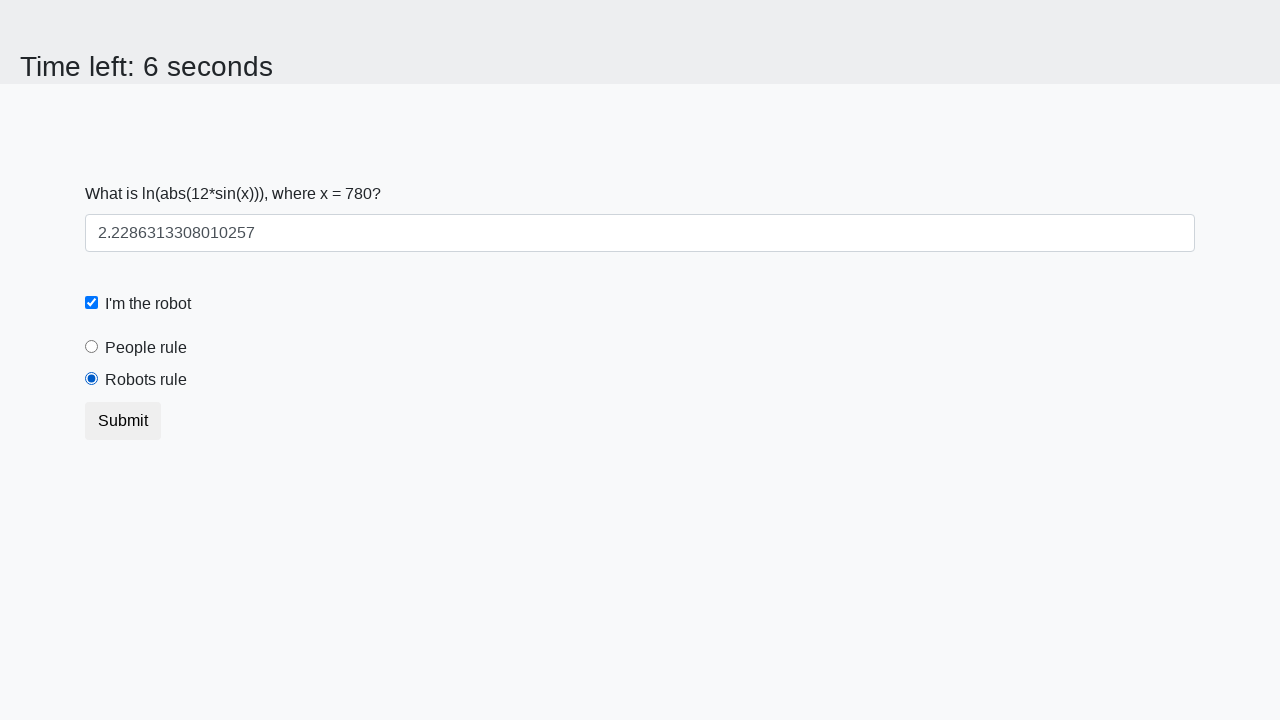

Clicked submit button to submit the form at (123, 421) on .btn.btn-default
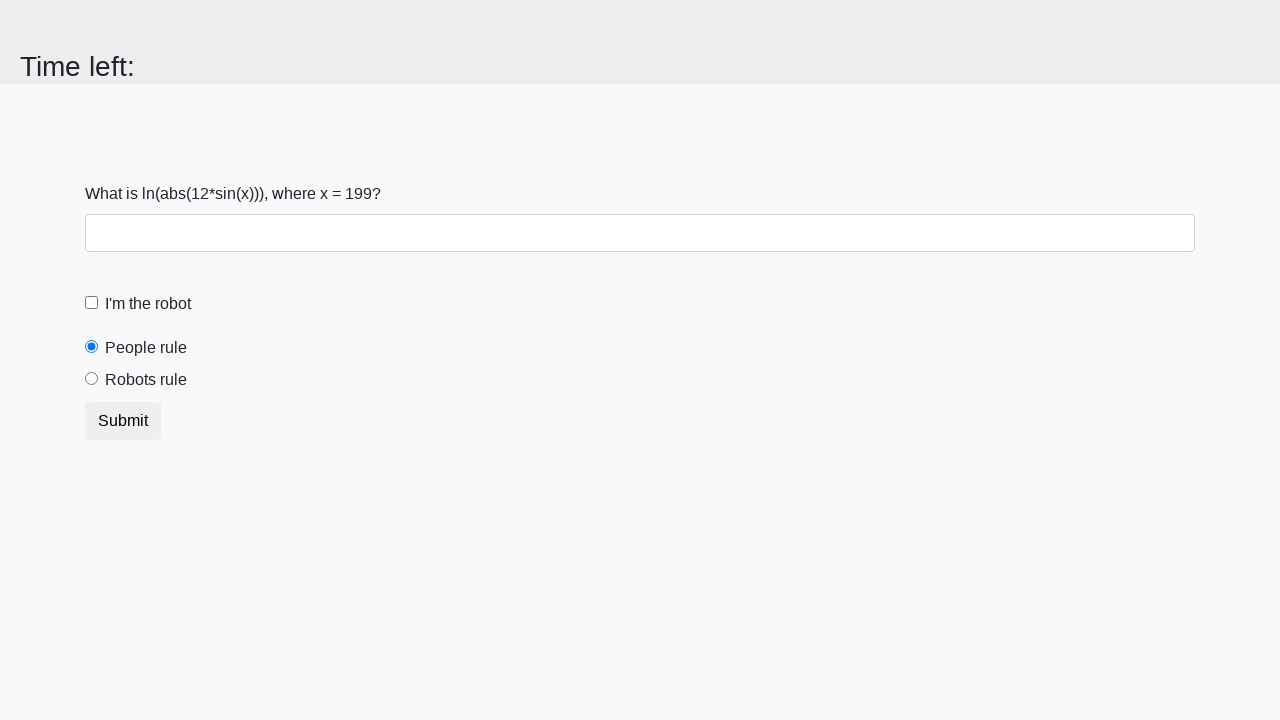

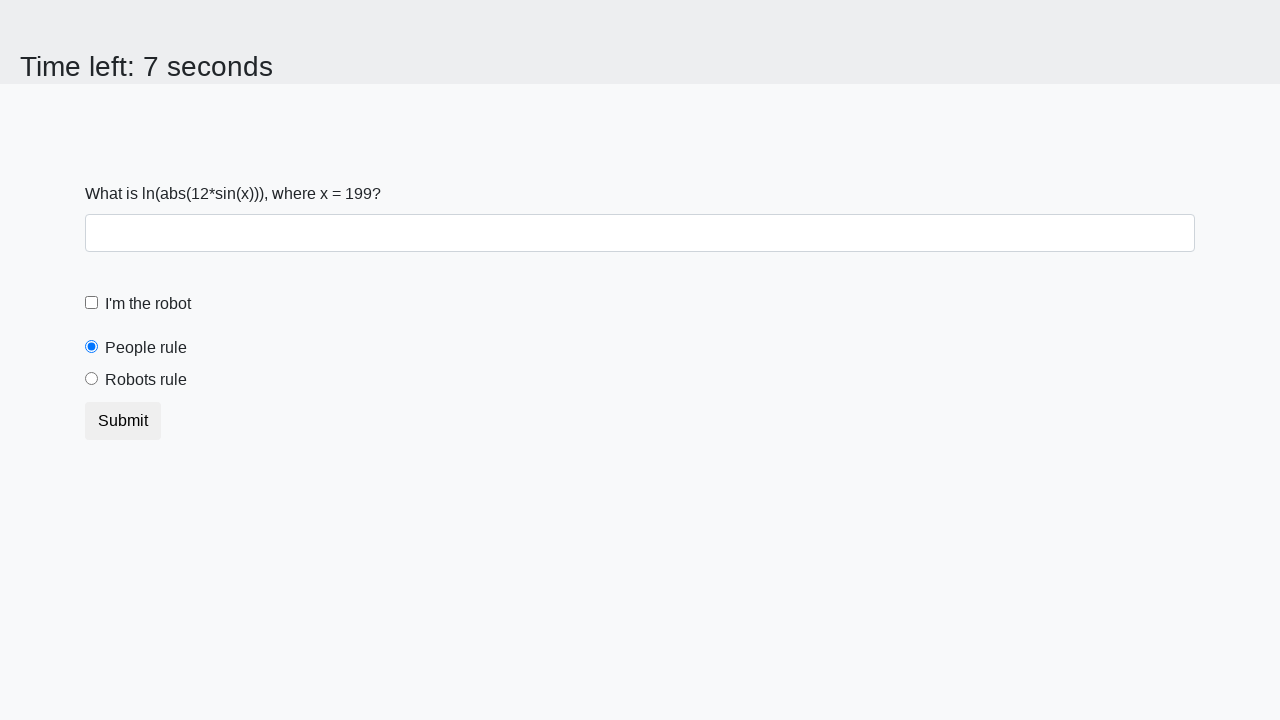